Tests the date picker functionality on DemoQA by verifying the default date value, clearing the input, entering a new date, and confirming the change was applied.

Starting URL: https://demoqa.com/date-picker

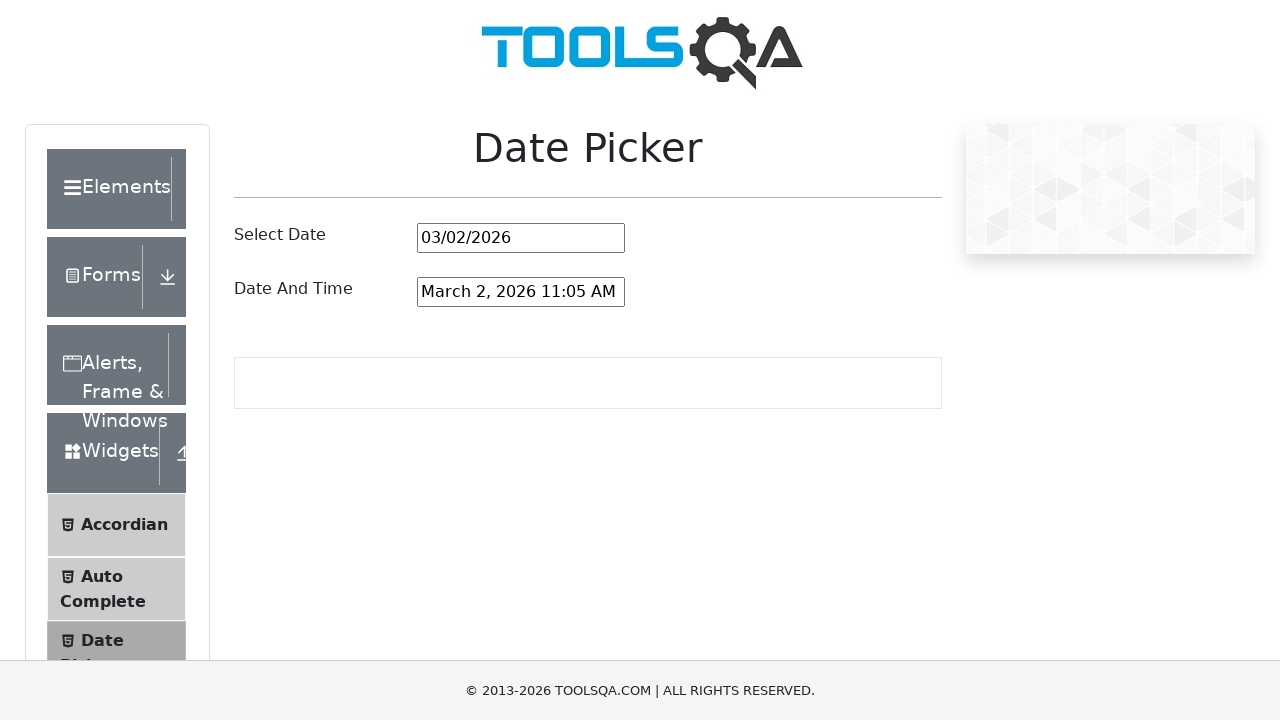

Scrolled down 300 pixels to view the date picker
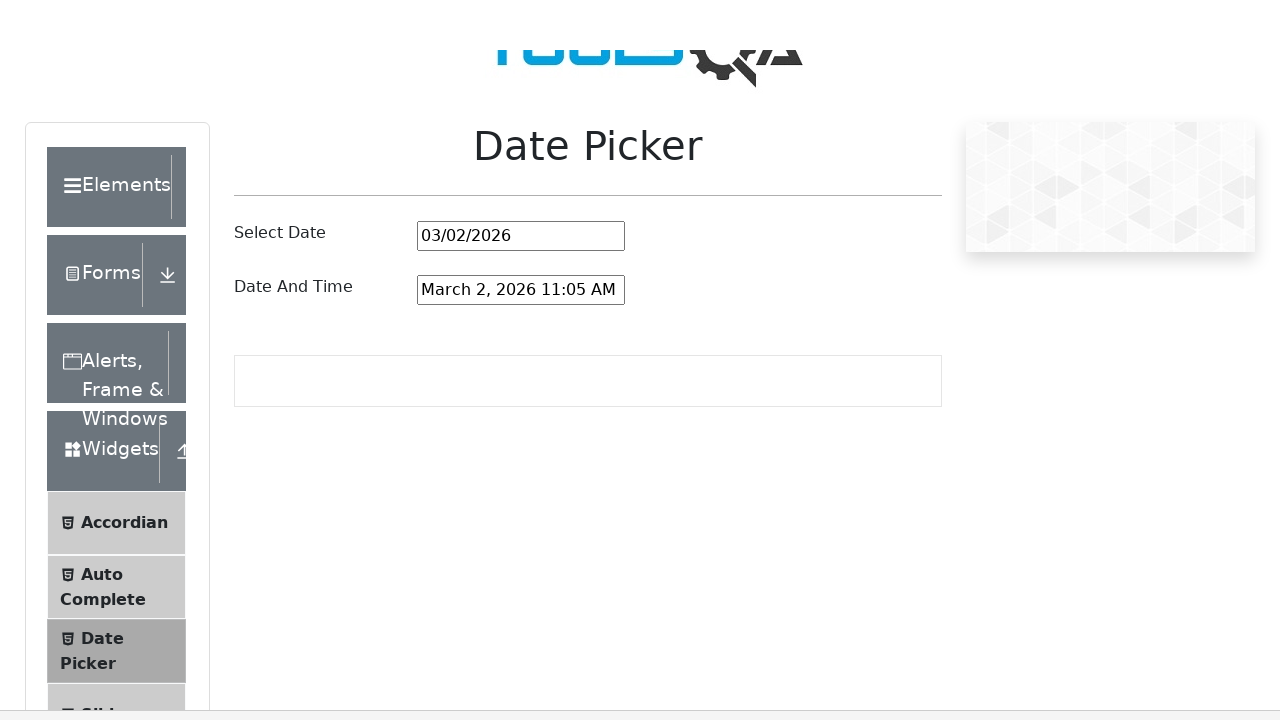

Waited for date picker container title to load
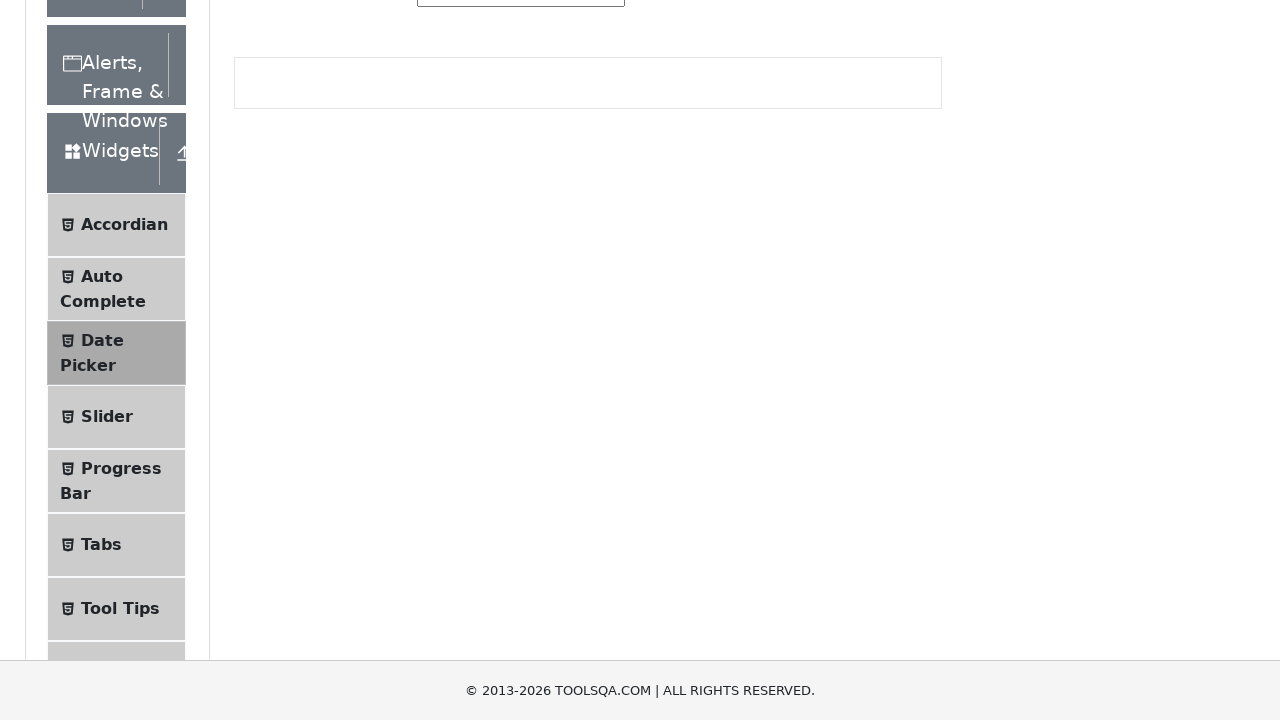

Located the date picker input element
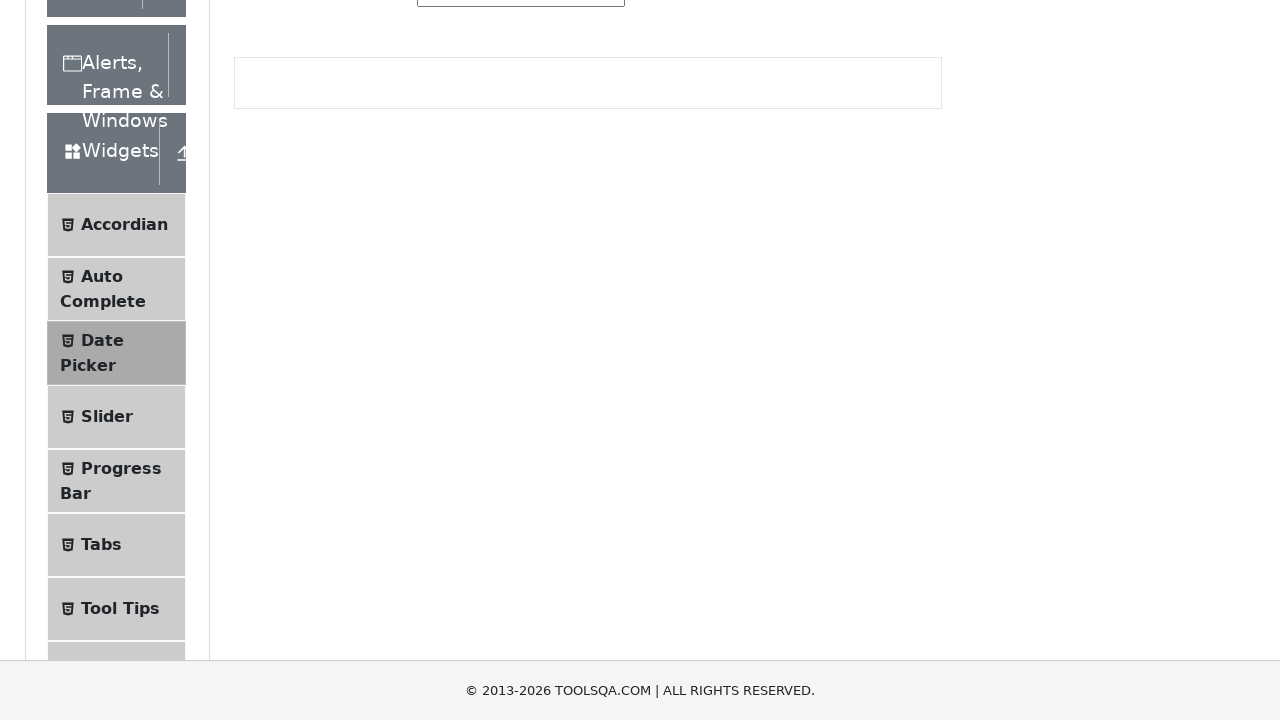

Clicked on the date picker input field at (521, 238) on #datePickerMonthYearInput
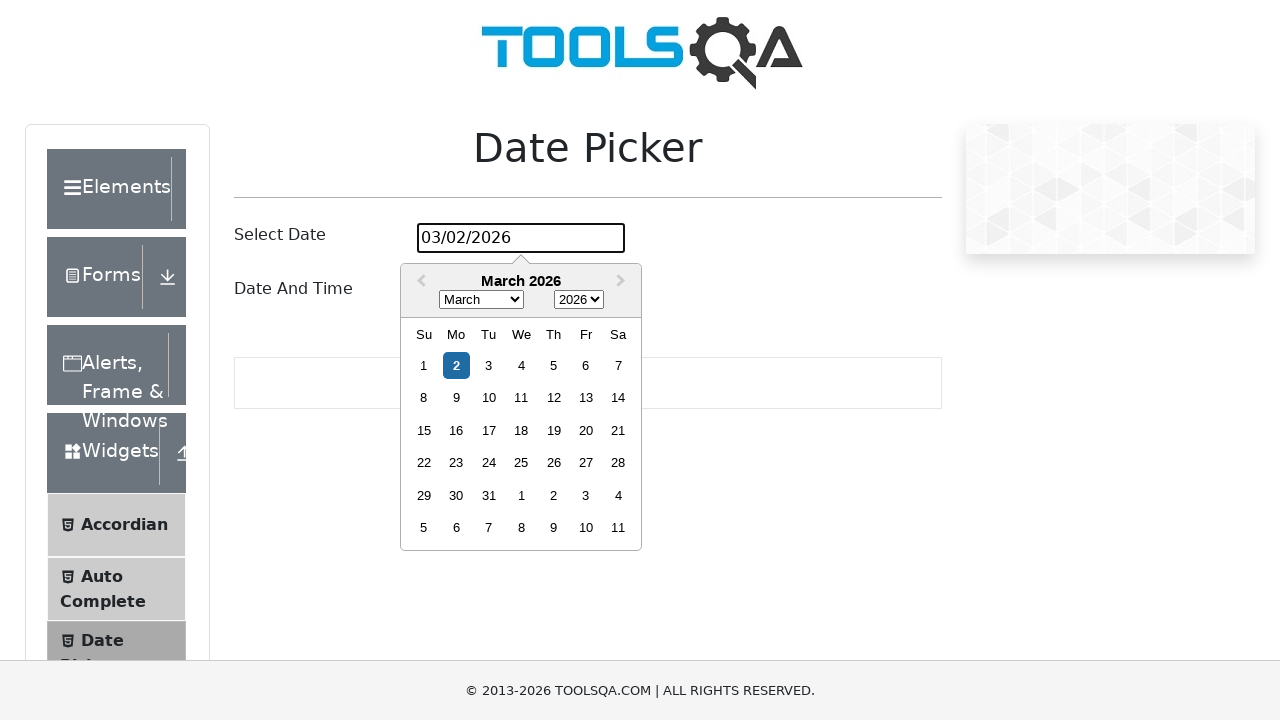

Selected all text in the date picker input
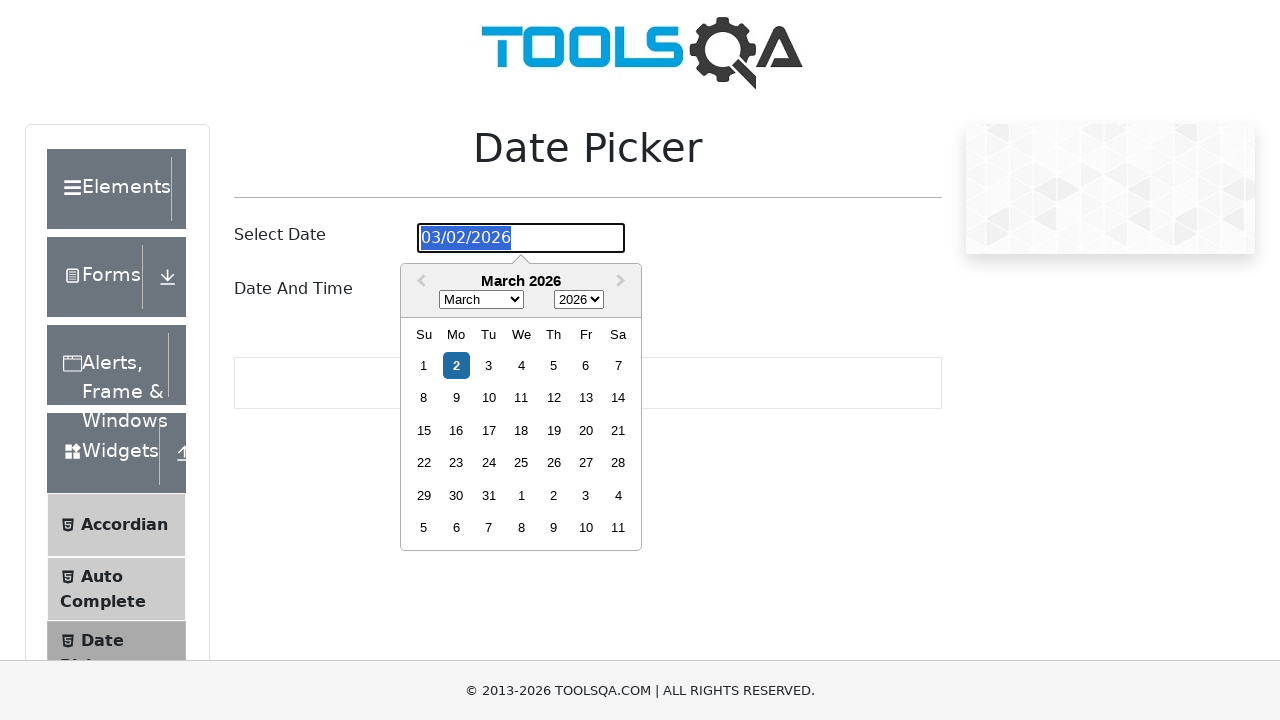

Cleared the date picker input field
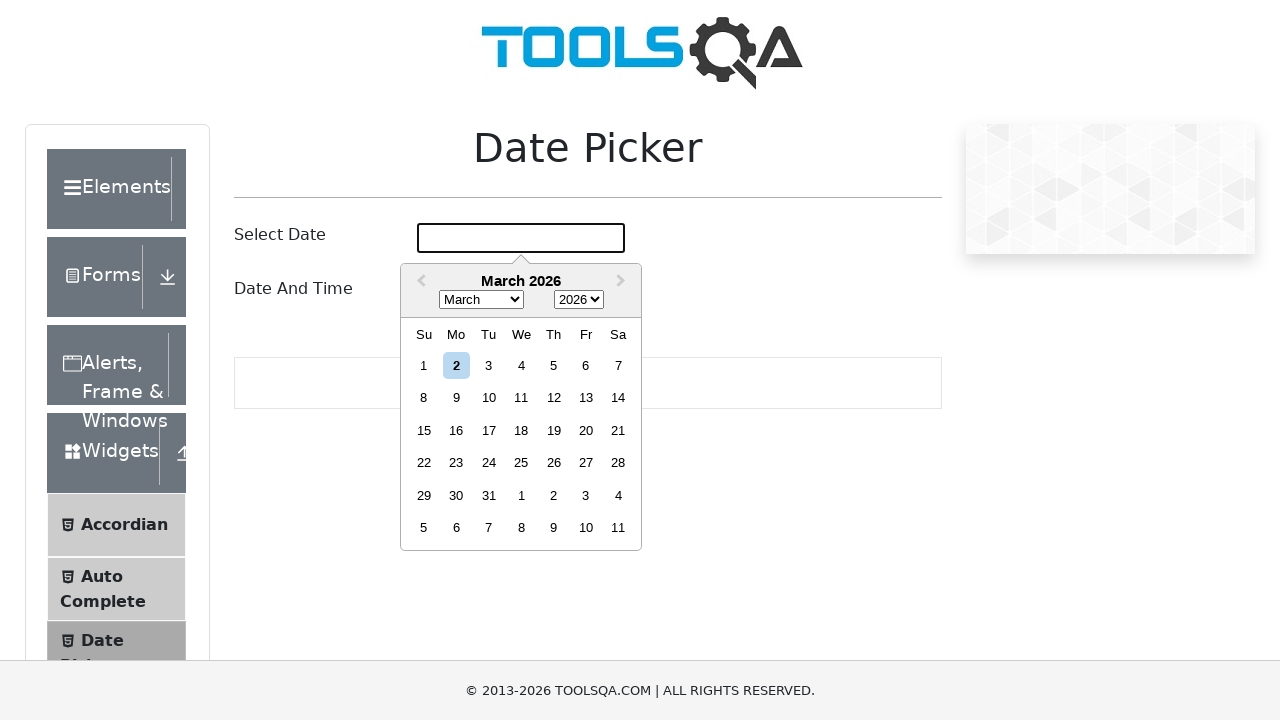

Filled date picker input with new date '06/24/1999' on #datePickerMonthYearInput
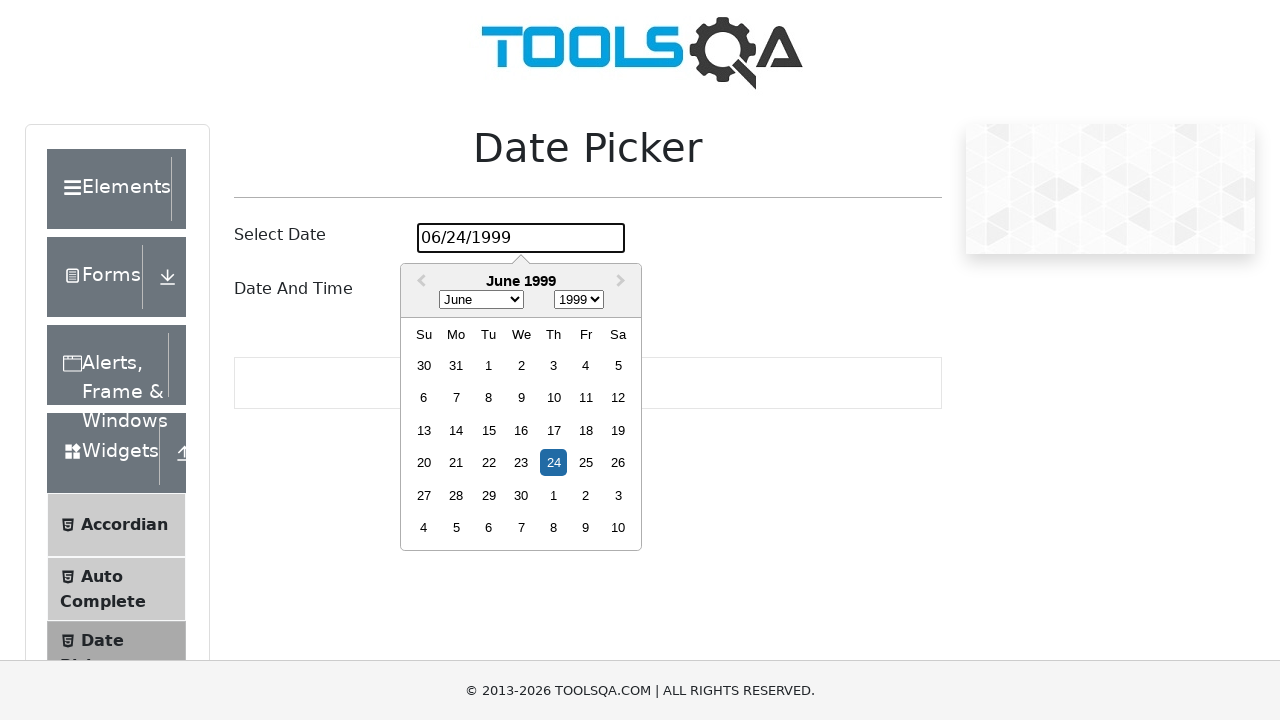

Pressed Enter to confirm the new date on #datePickerMonthYearInput
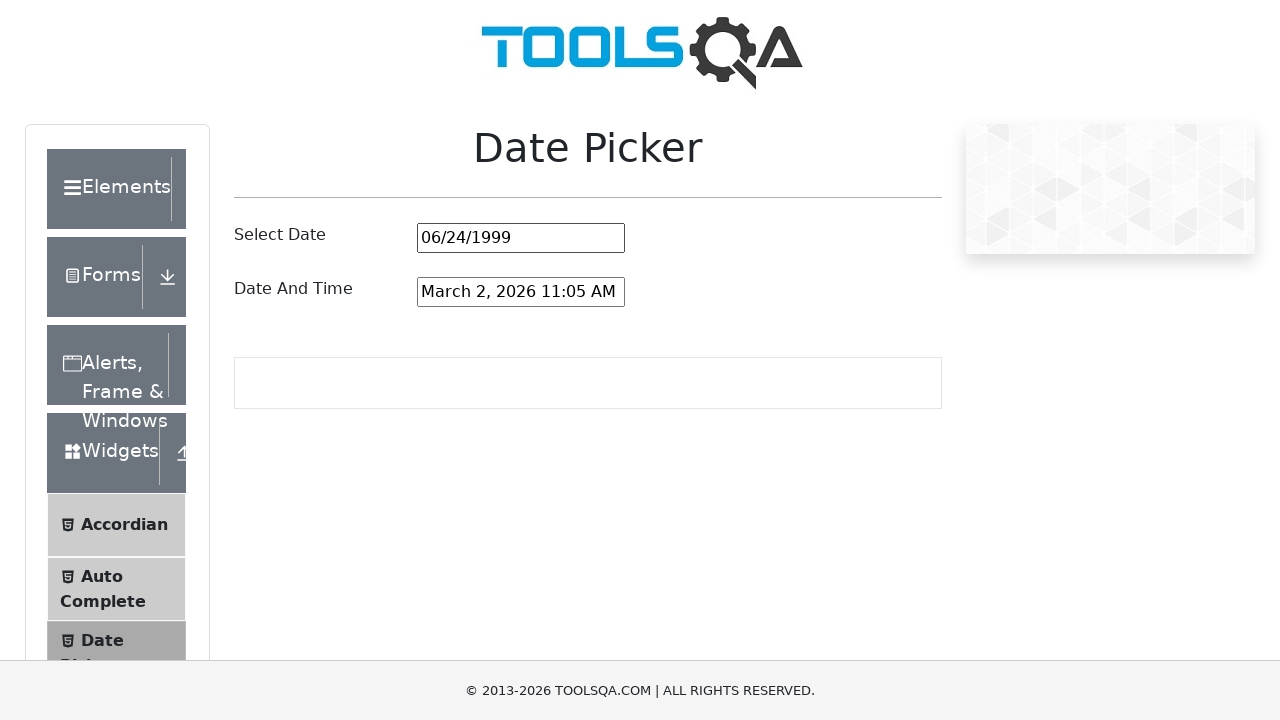

Waited 500ms for the date value to be updated
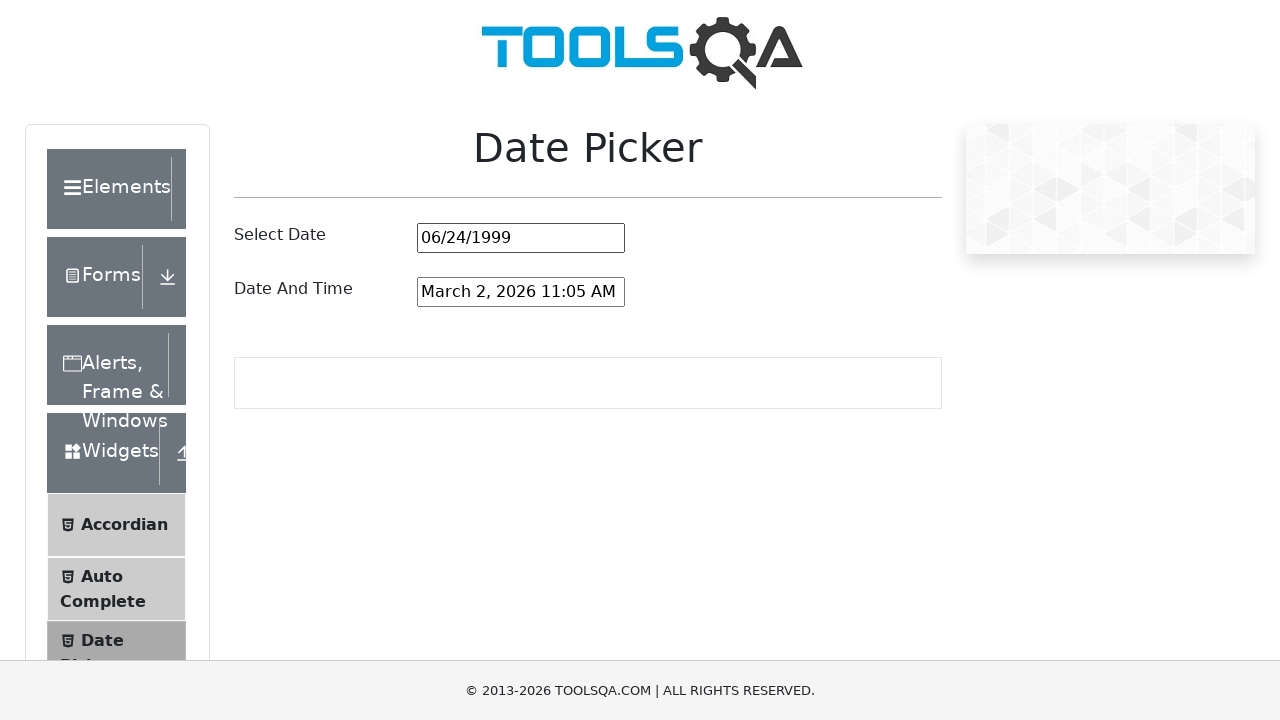

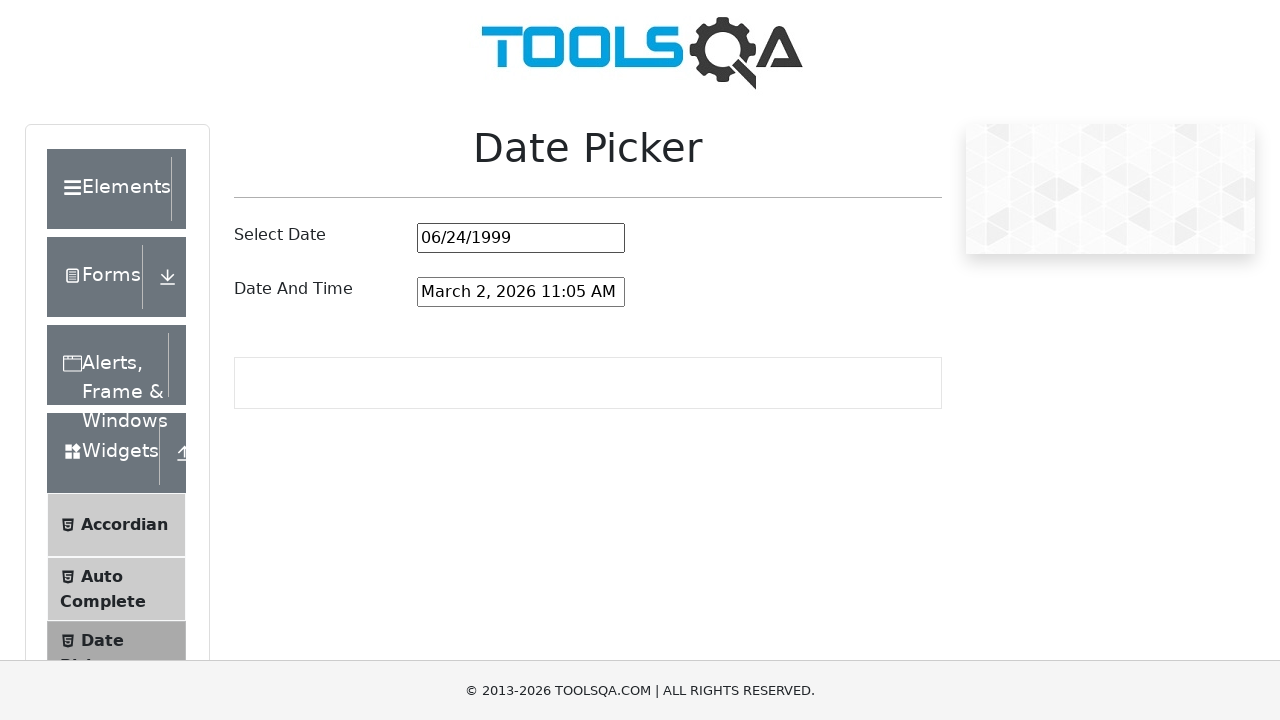